Tests adding and then removing an element on Herokuapp to verify the element is properly removed

Starting URL: https://the-internet.herokuapp.com/

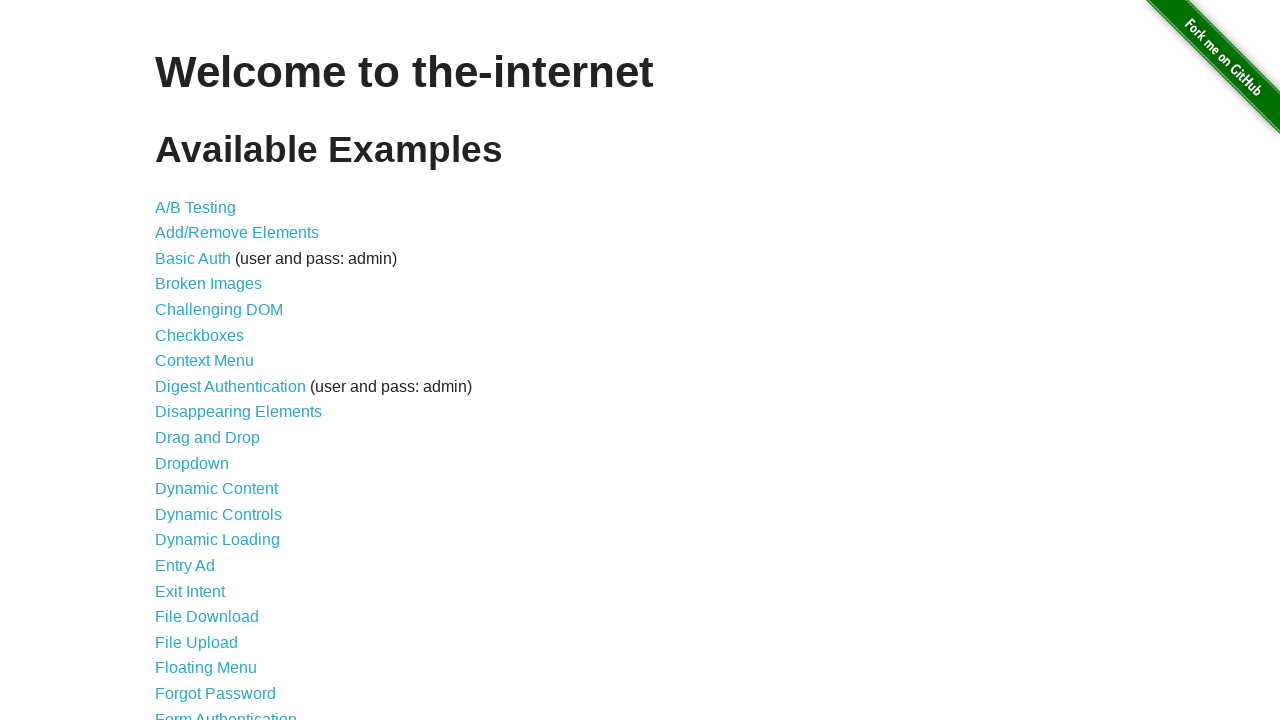

Clicked on Add/Remove Elements link at (237, 233) on a[href='/add_remove_elements/']
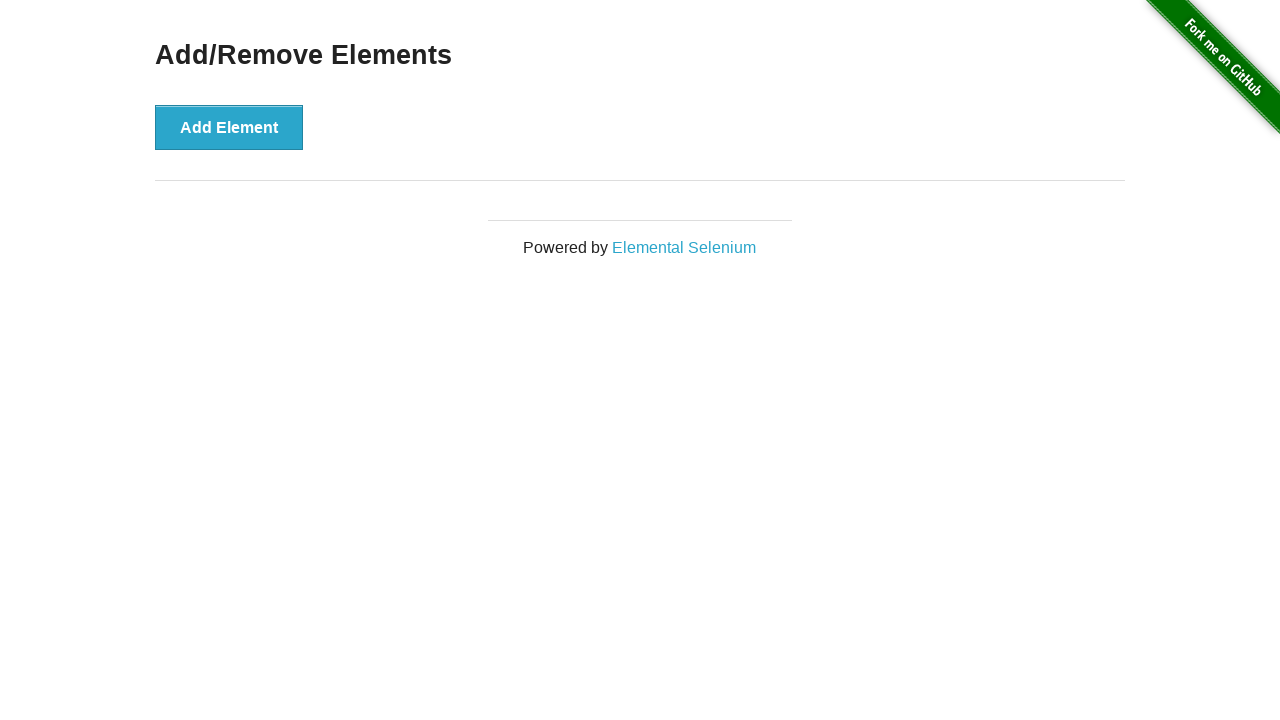

Clicked Add Element button to add a new element at (229, 127) on button[onclick='addElement()']
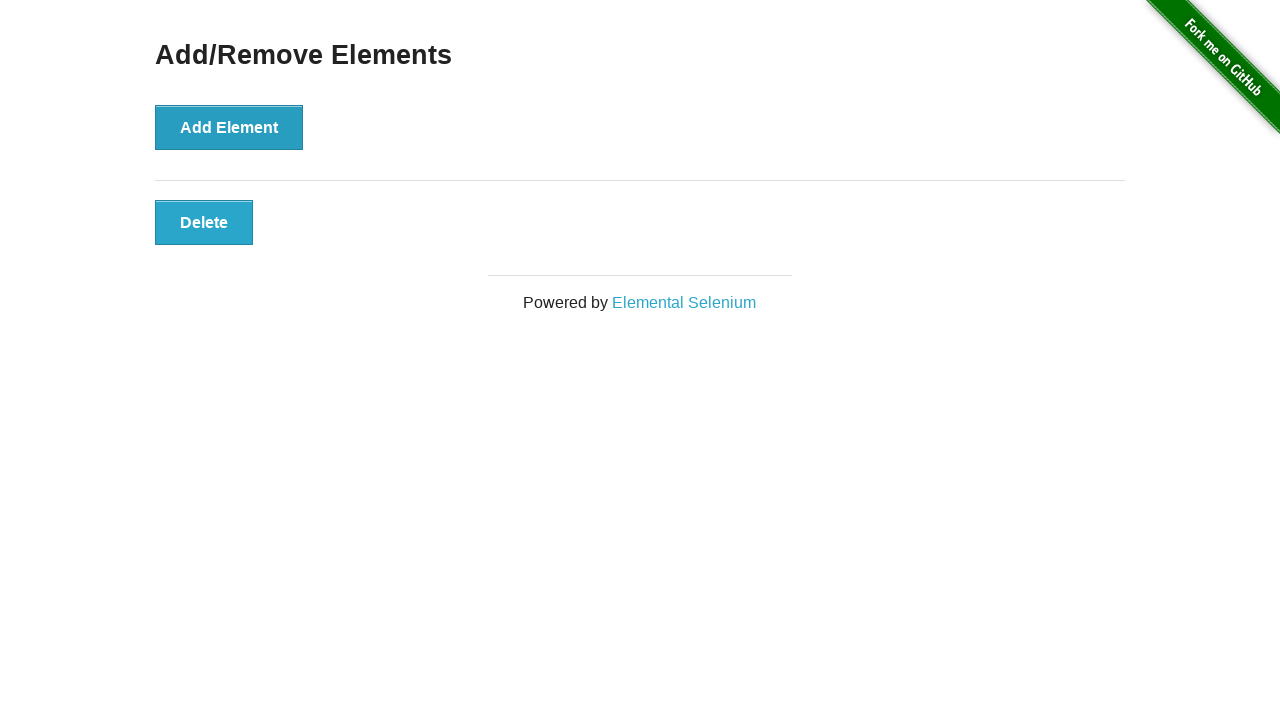

Clicked Delete button to remove the added element at (204, 222) on button.added-manually
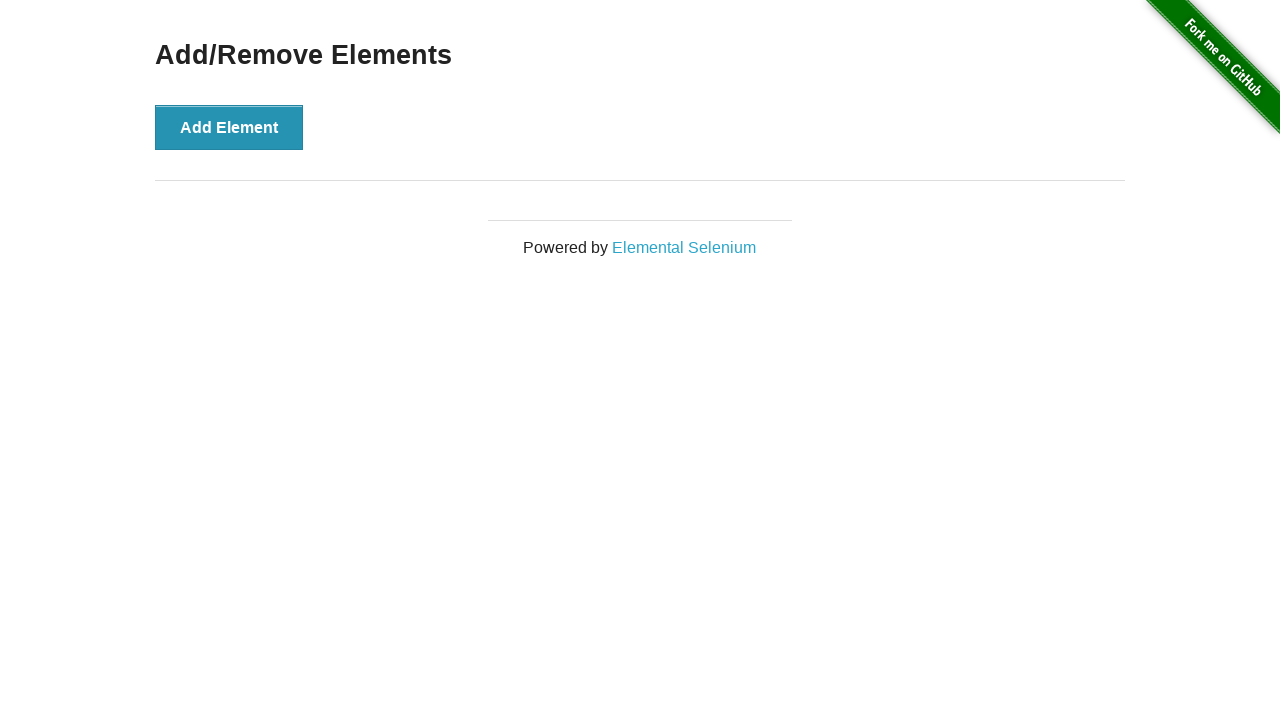

Verified that no manually added buttons remain on the page
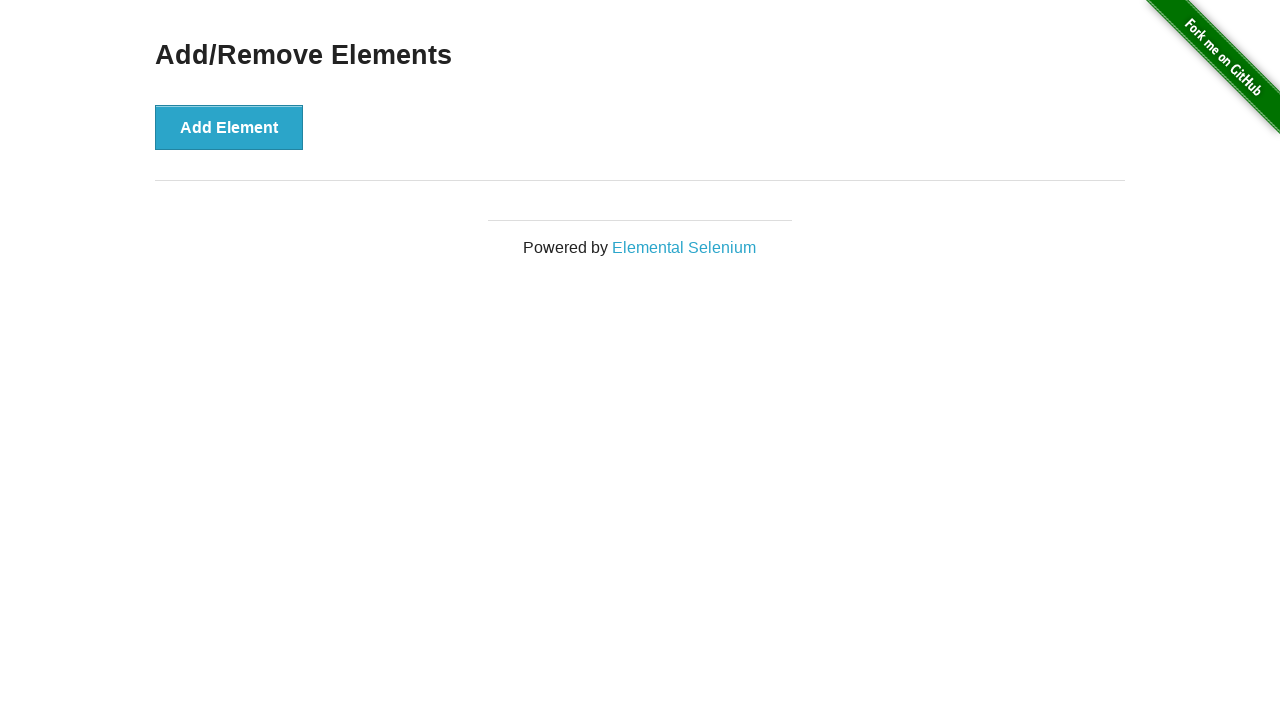

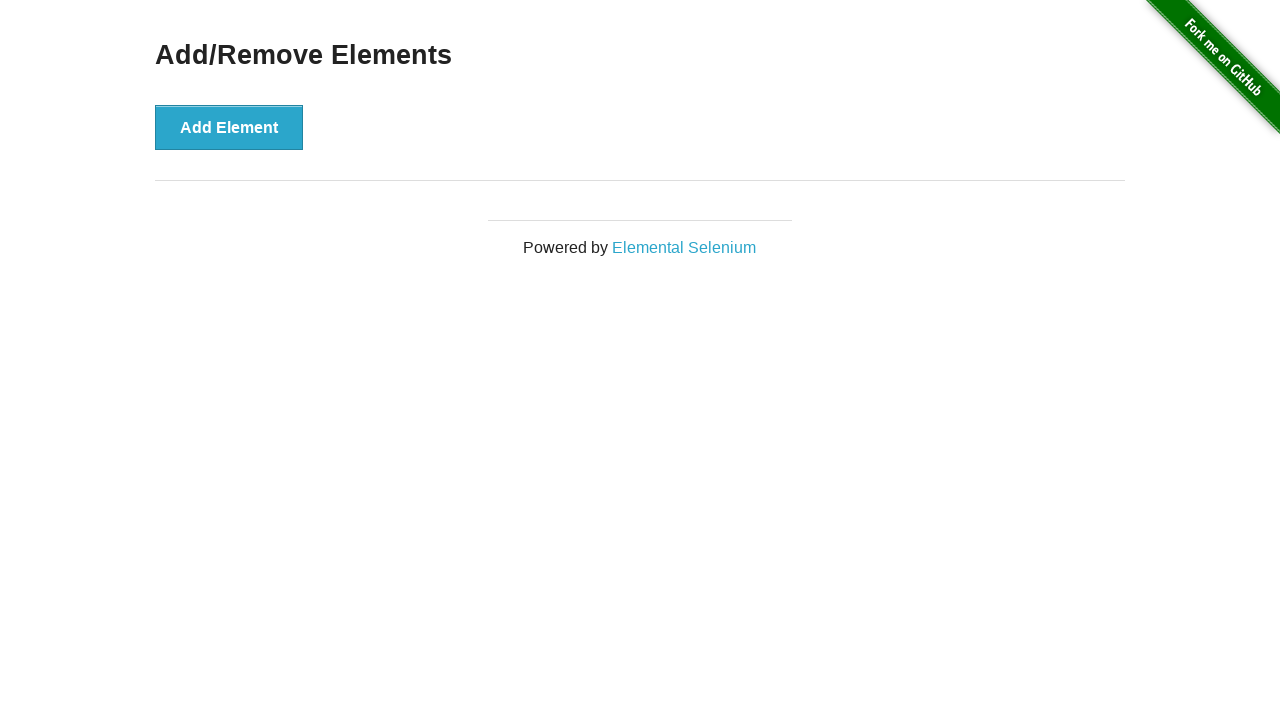